Tests setting value in search box using JavaScript

Starting URL: https://duckduckgo.com/

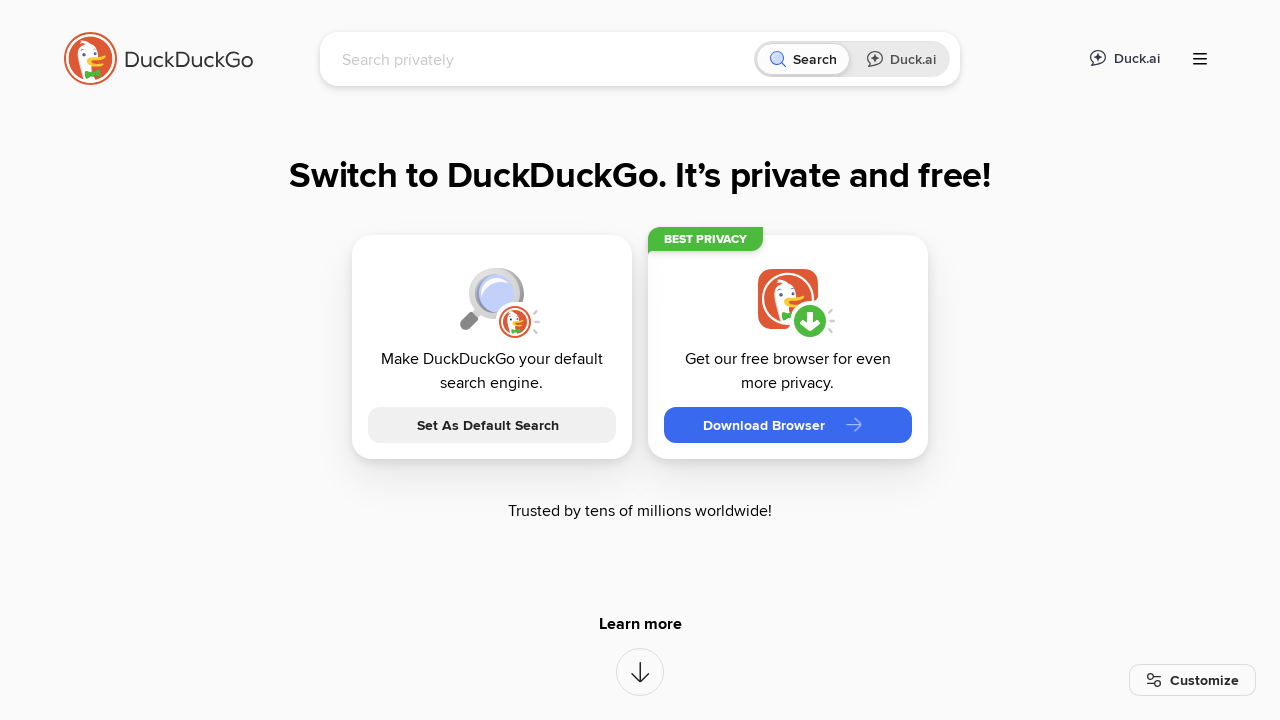

Set search box value to 'Copilot' using JavaScript
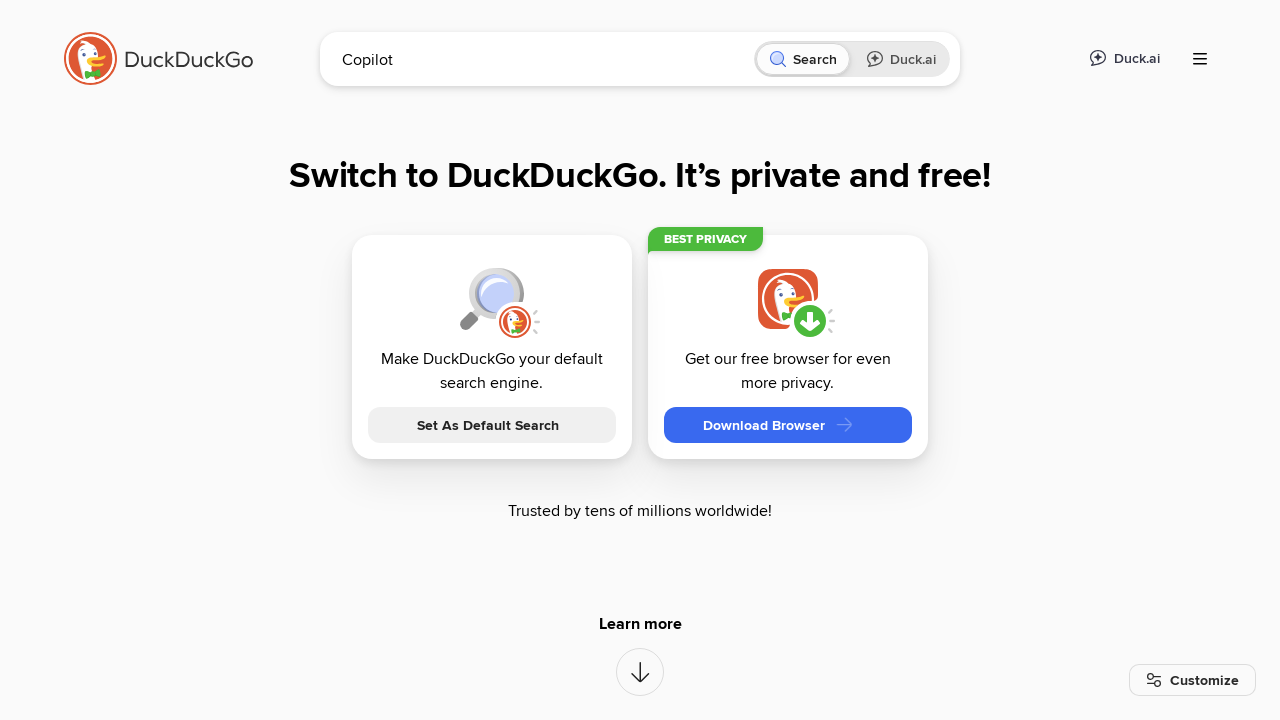

Retrieved search box input value
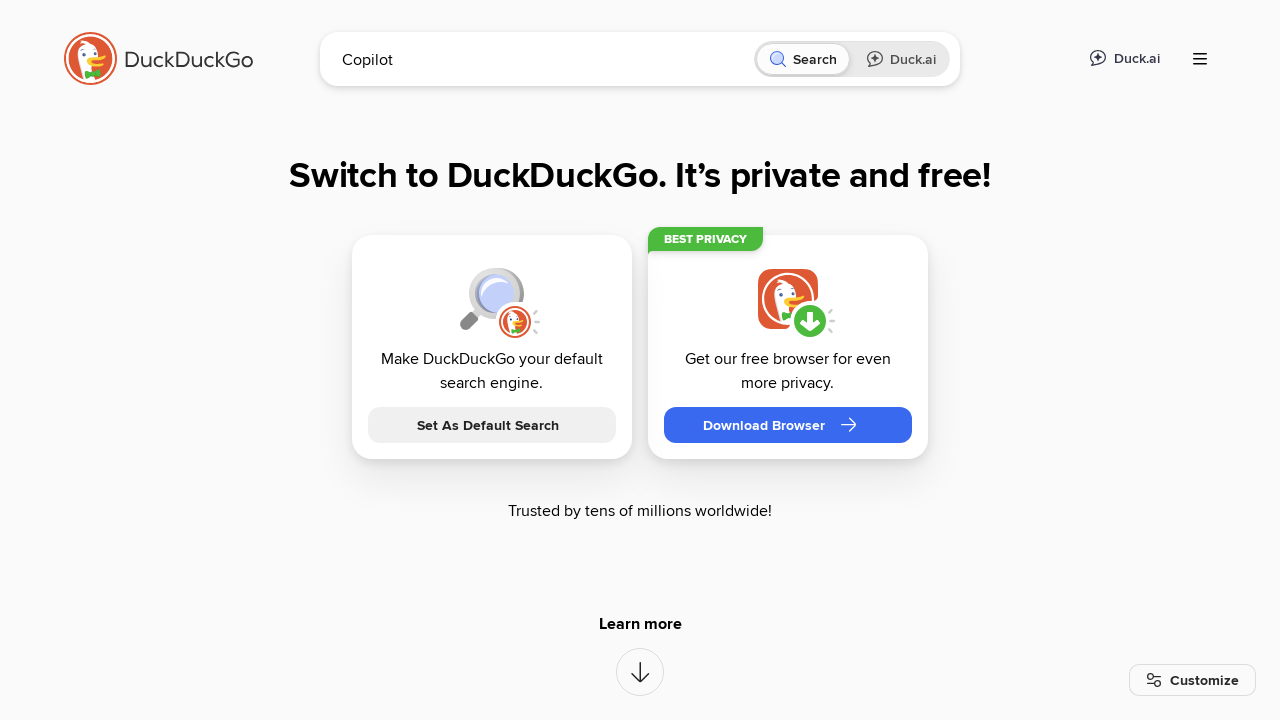

Verified search box value equals 'Copilot'
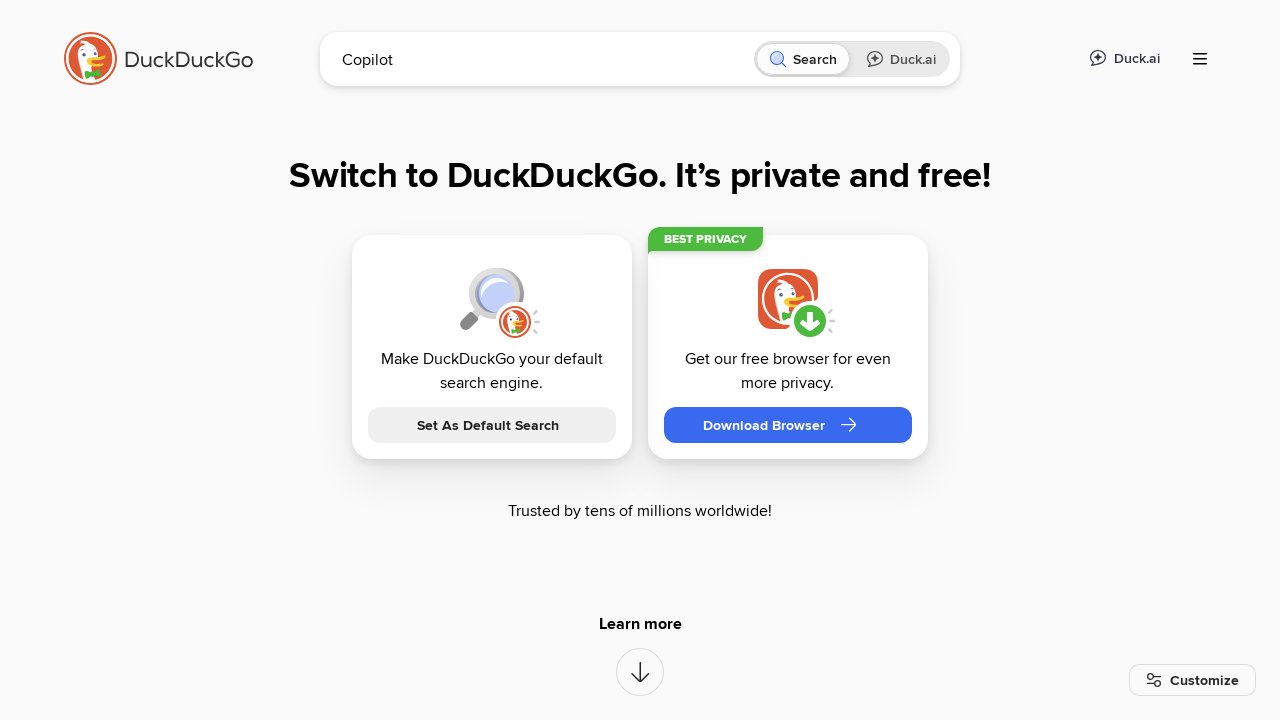

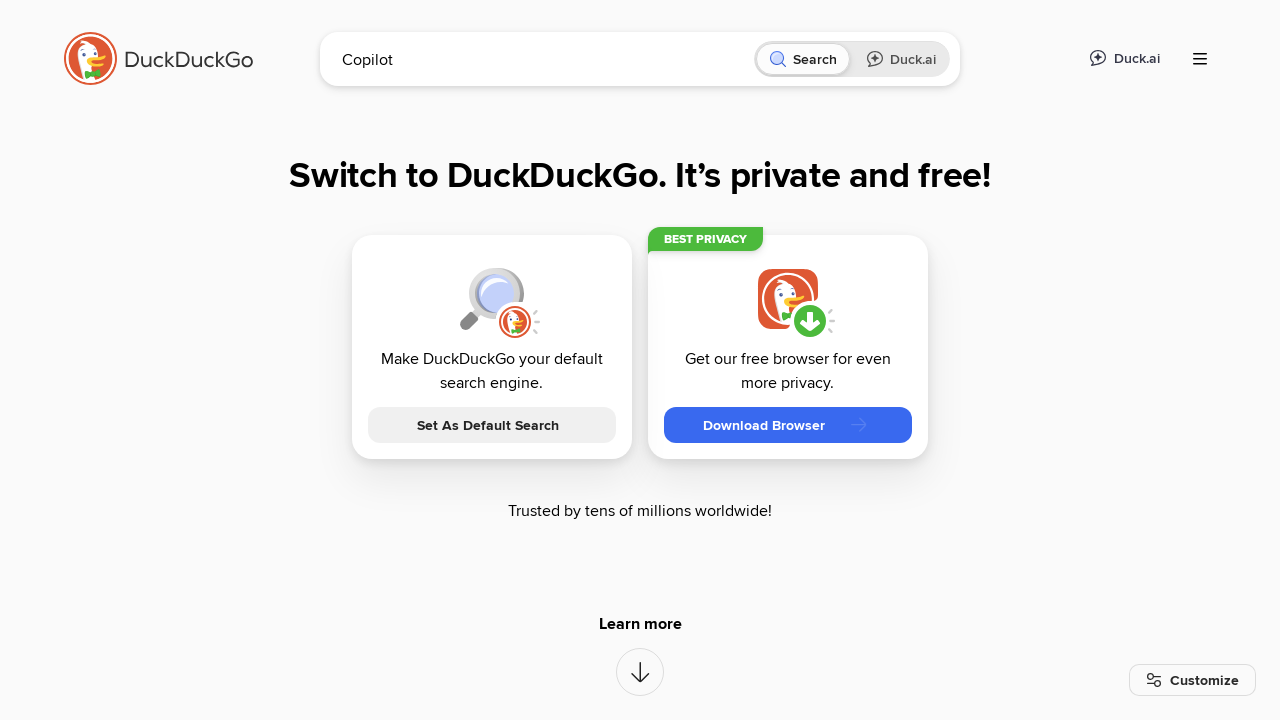